Tests React Semantic UI dropdown by selecting different user options and verifying the selection is displayed correctly

Starting URL: https://react.semantic-ui.com/maximize/dropdown-example-selection/

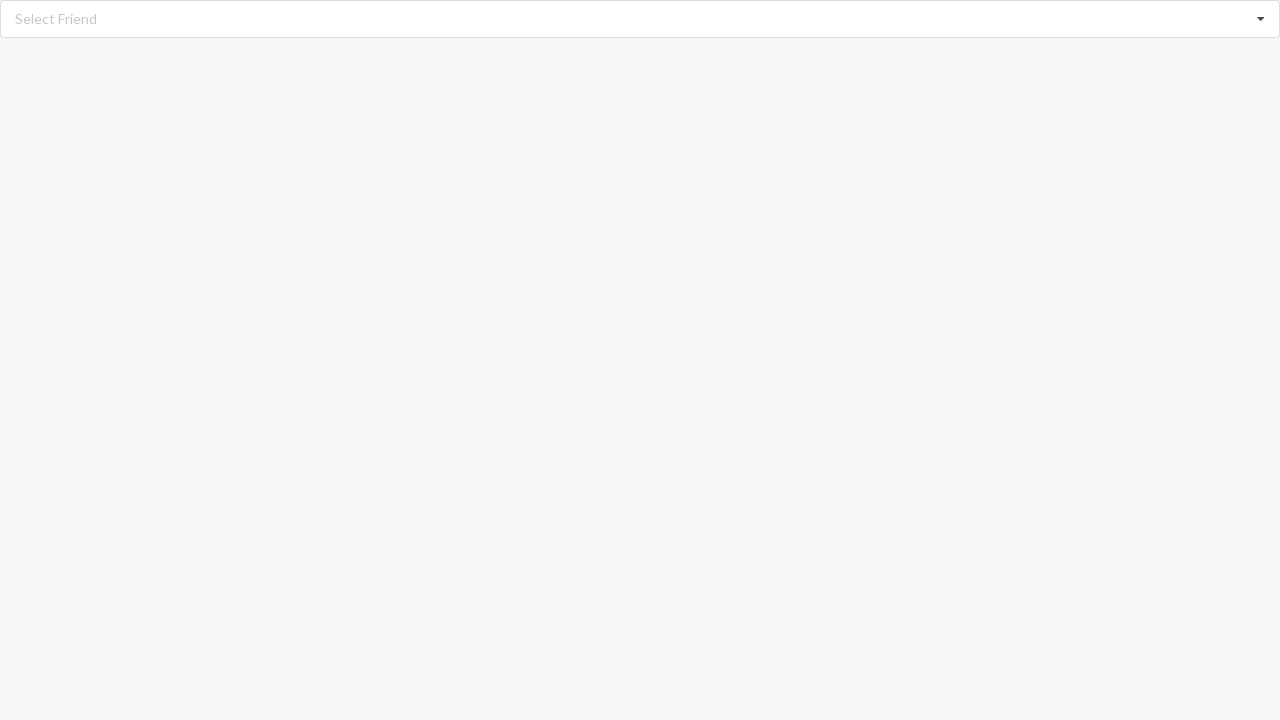

Clicked dropdown icon to open menu at (1261, 19) on i.dropdown.icon
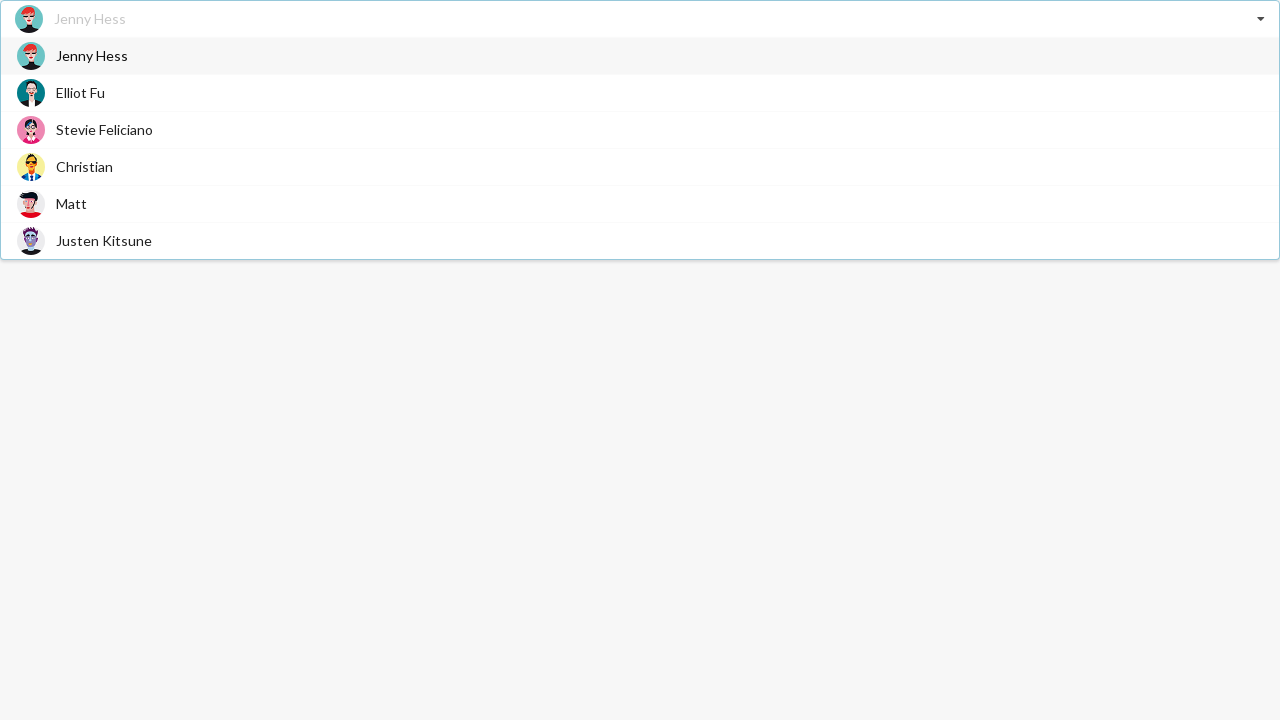

Waited for dropdown options to load
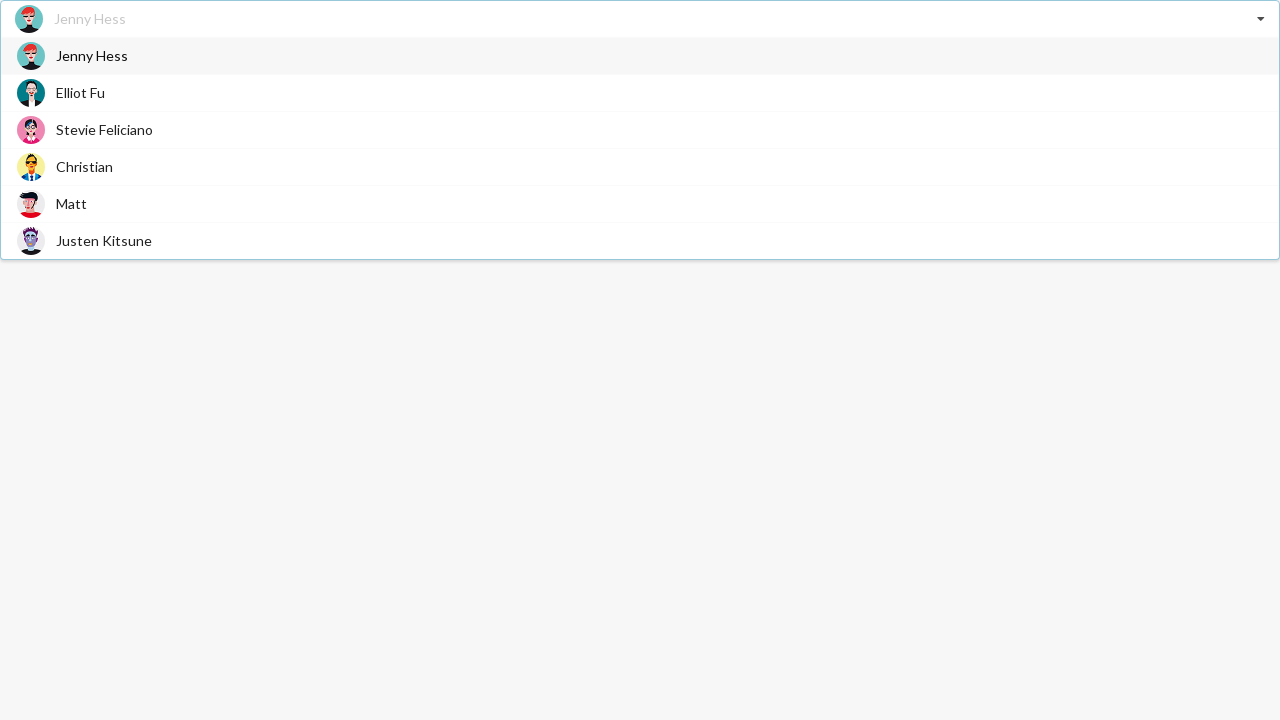

Selected 'Stevie Feliciano' from dropdown at (104, 130) on span.text:has-text('Stevie Feliciano')
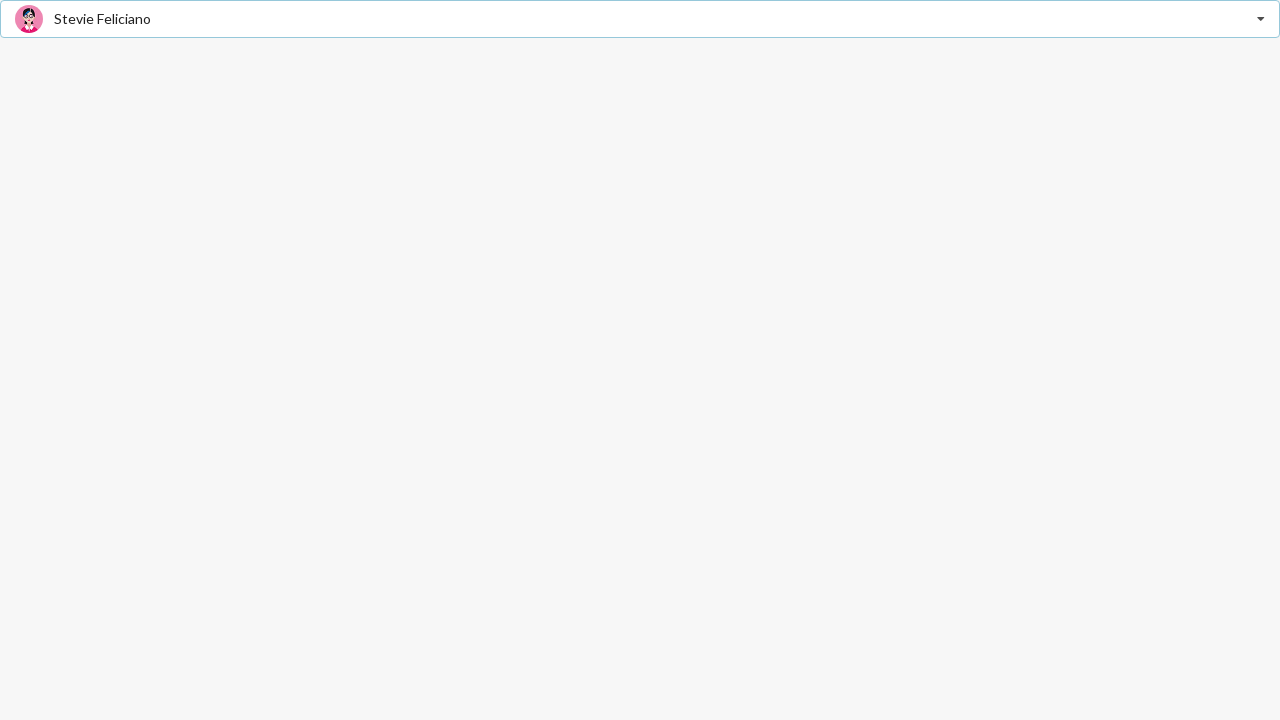

Verified 'Stevie Feliciano' is displayed as selected option
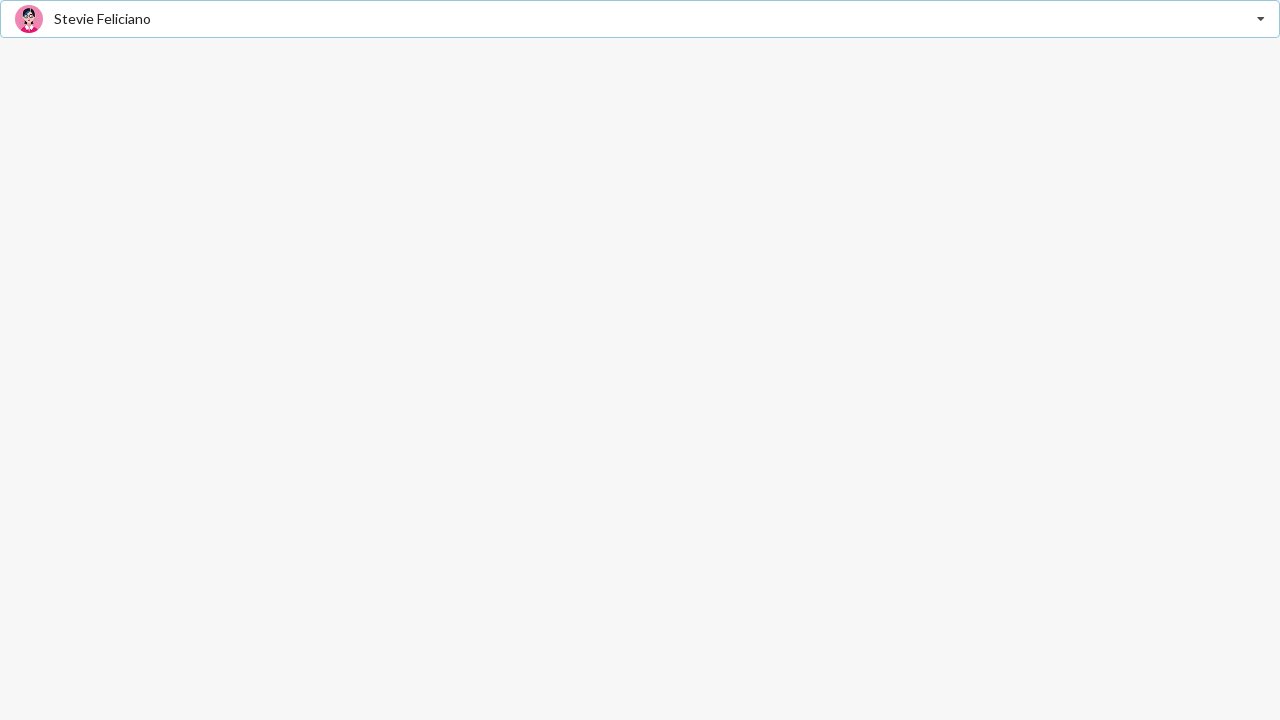

Clicked dropdown icon to open menu again at (1261, 19) on i.dropdown.icon
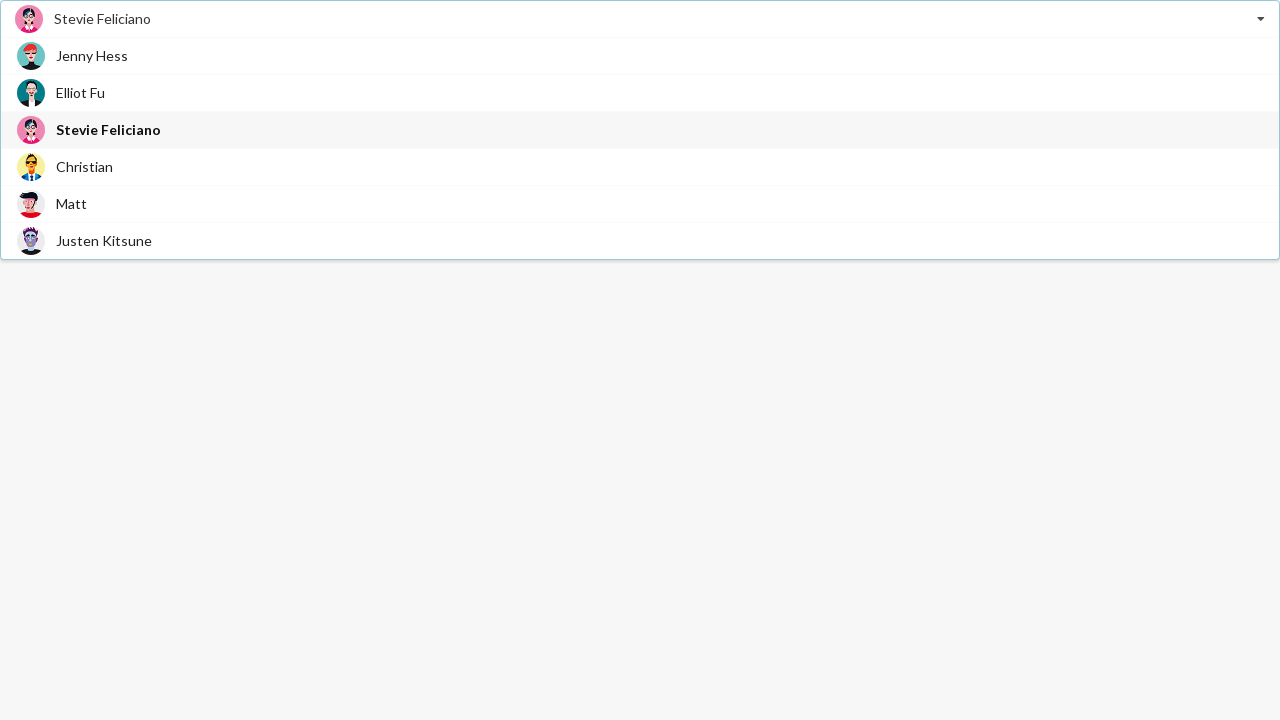

Waited for dropdown options to load
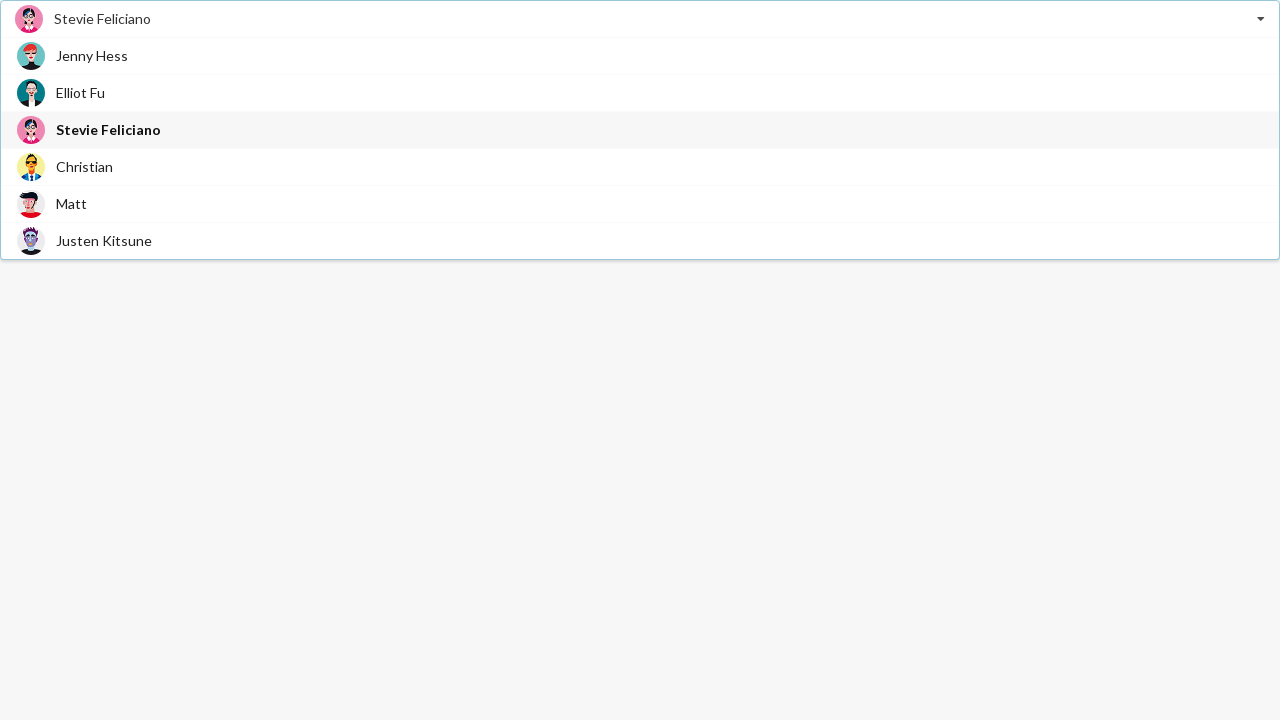

Selected 'Matt' from dropdown at (72, 204) on span.text:has-text('Matt')
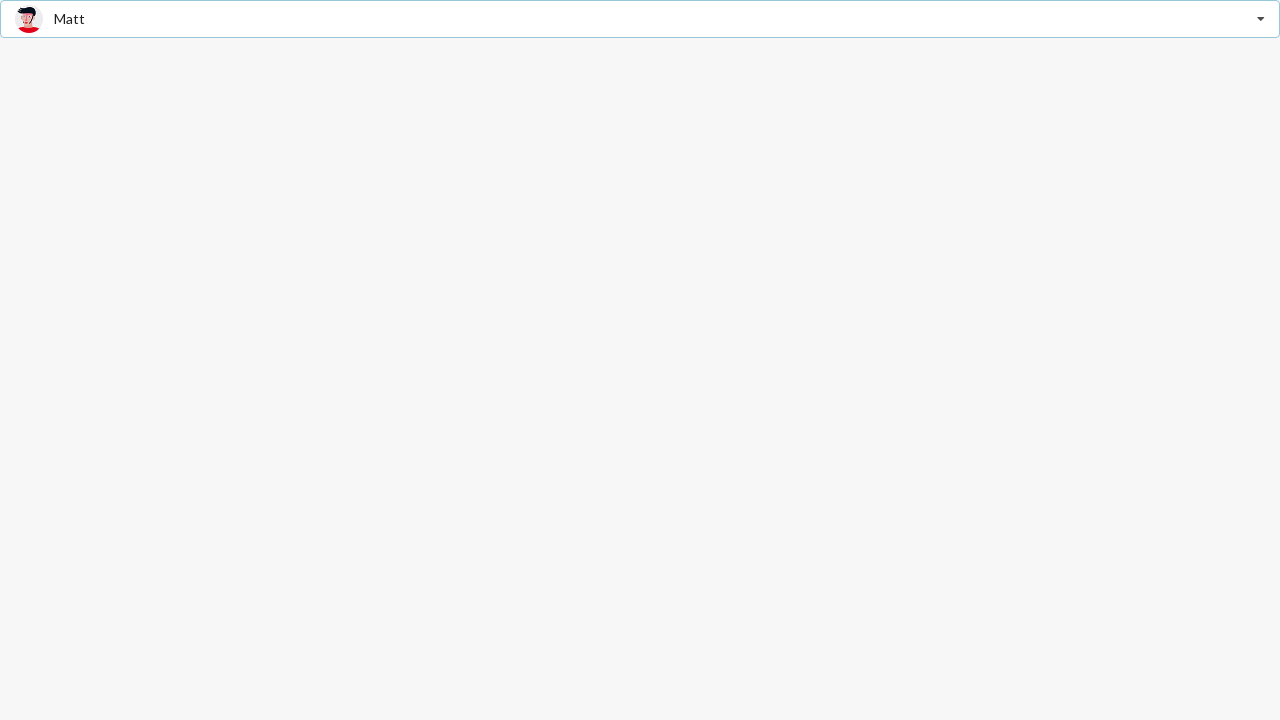

Verified 'Matt' is displayed as selected option
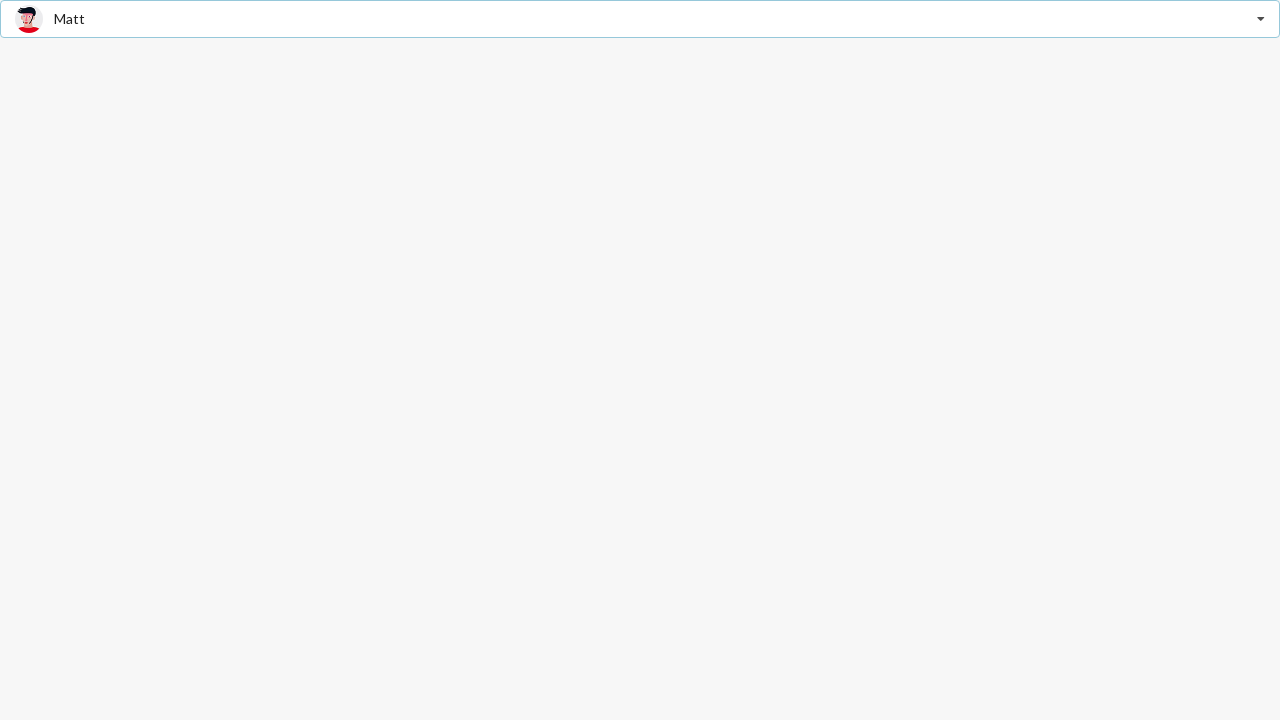

Clicked dropdown icon to open menu again at (1261, 19) on i.dropdown.icon
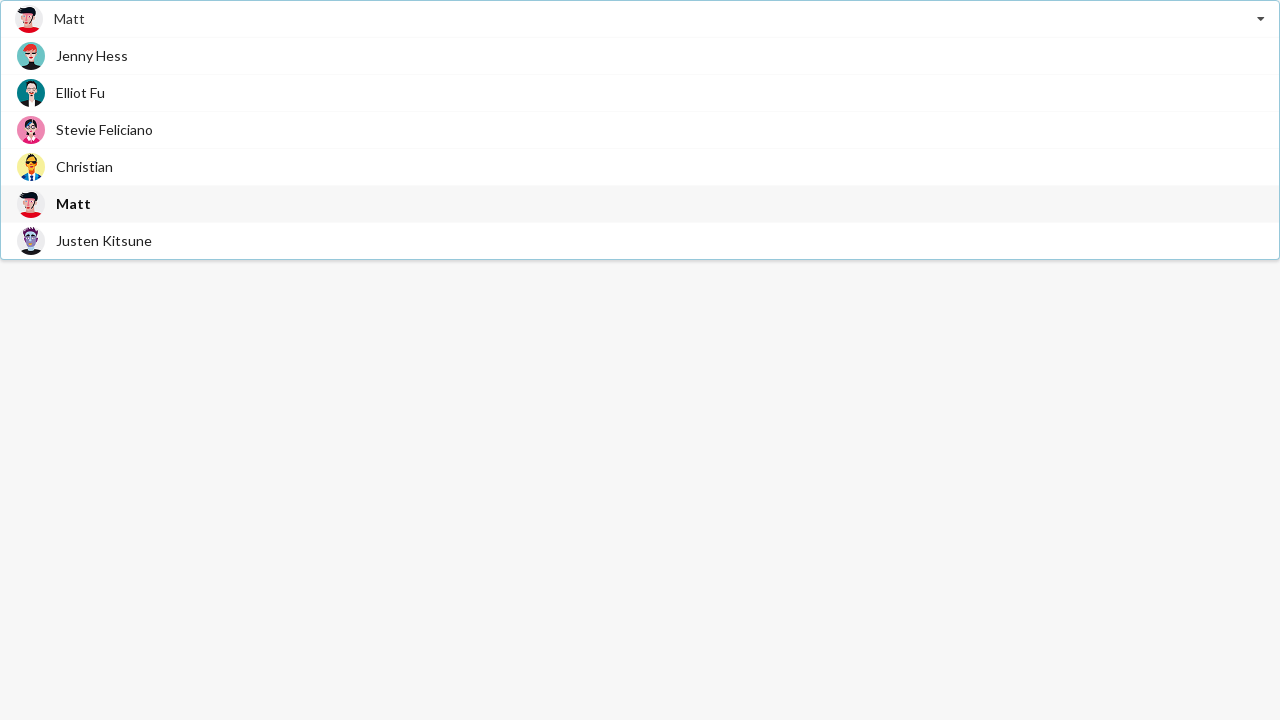

Waited for dropdown options to load
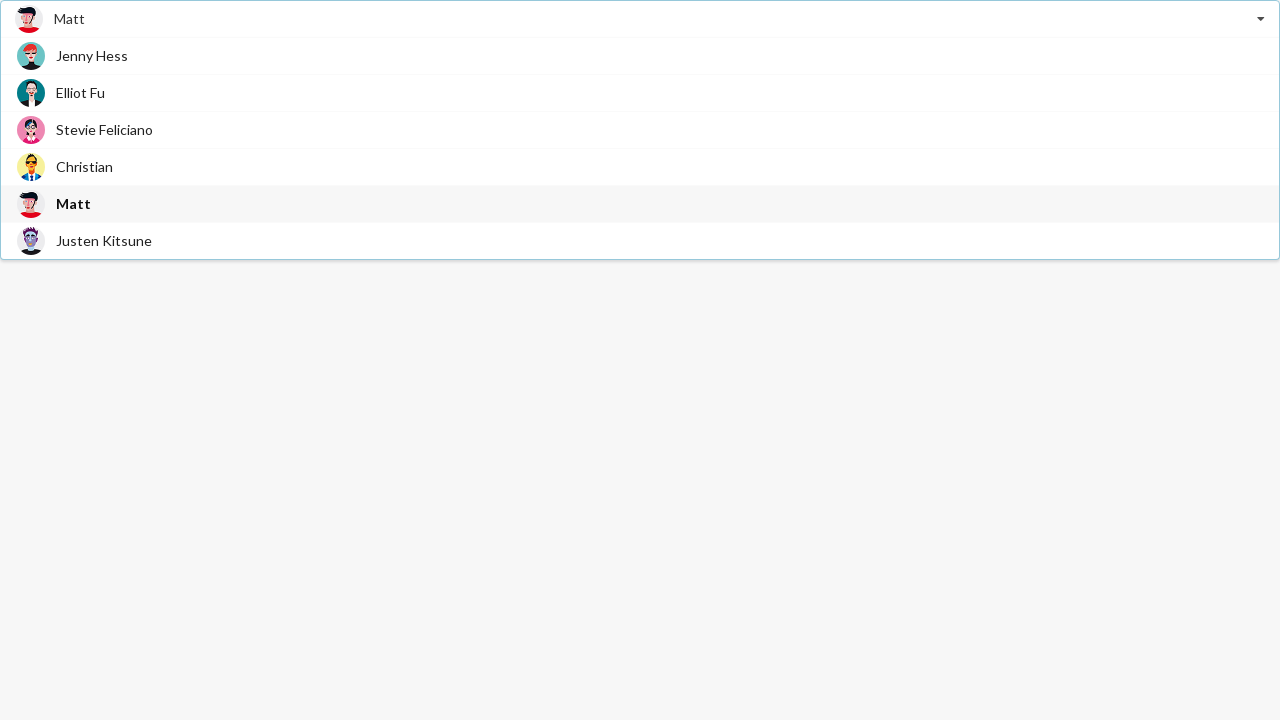

Selected 'Jenny Hess' from dropdown at (92, 56) on span.text:has-text('Jenny Hess')
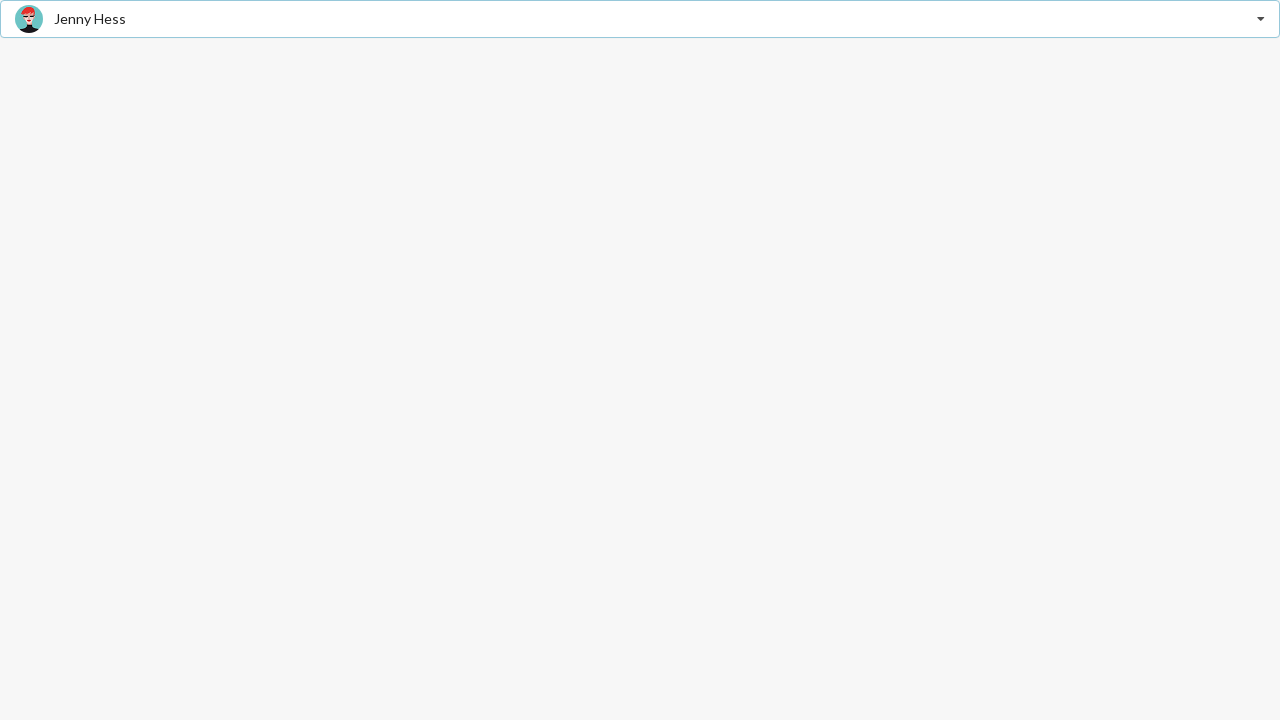

Verified 'Jenny Hess' is displayed as selected option
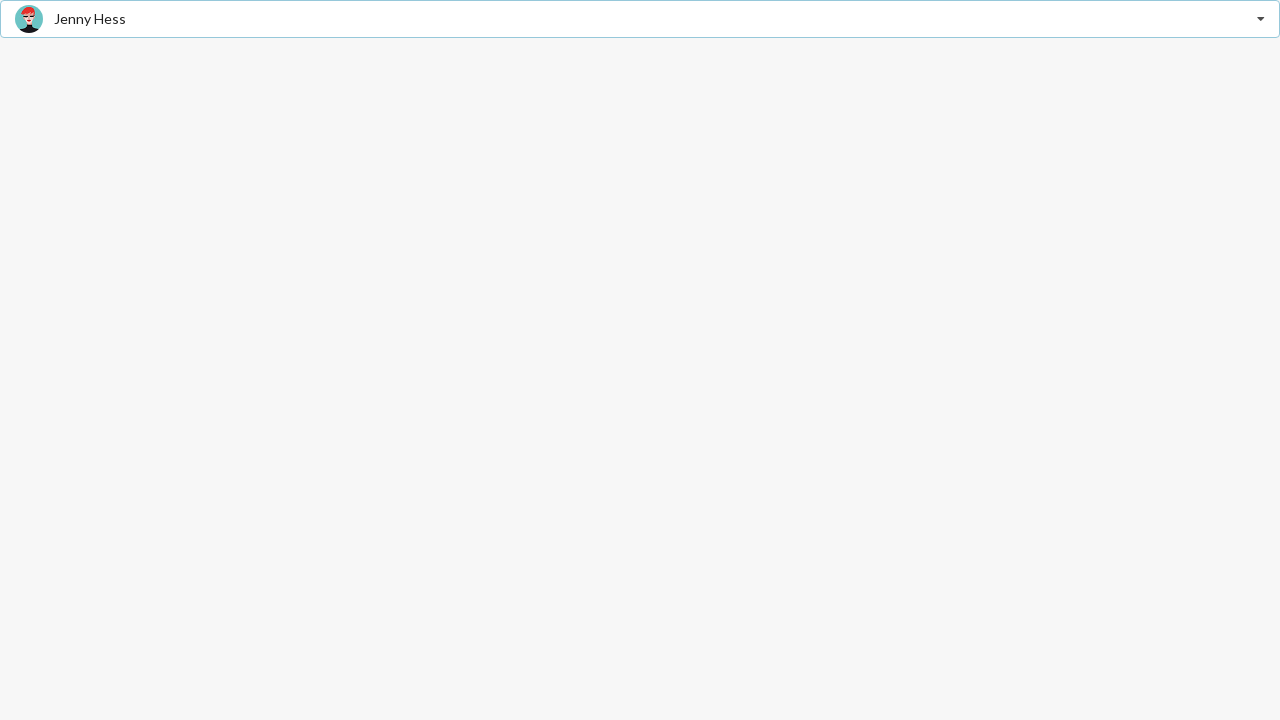

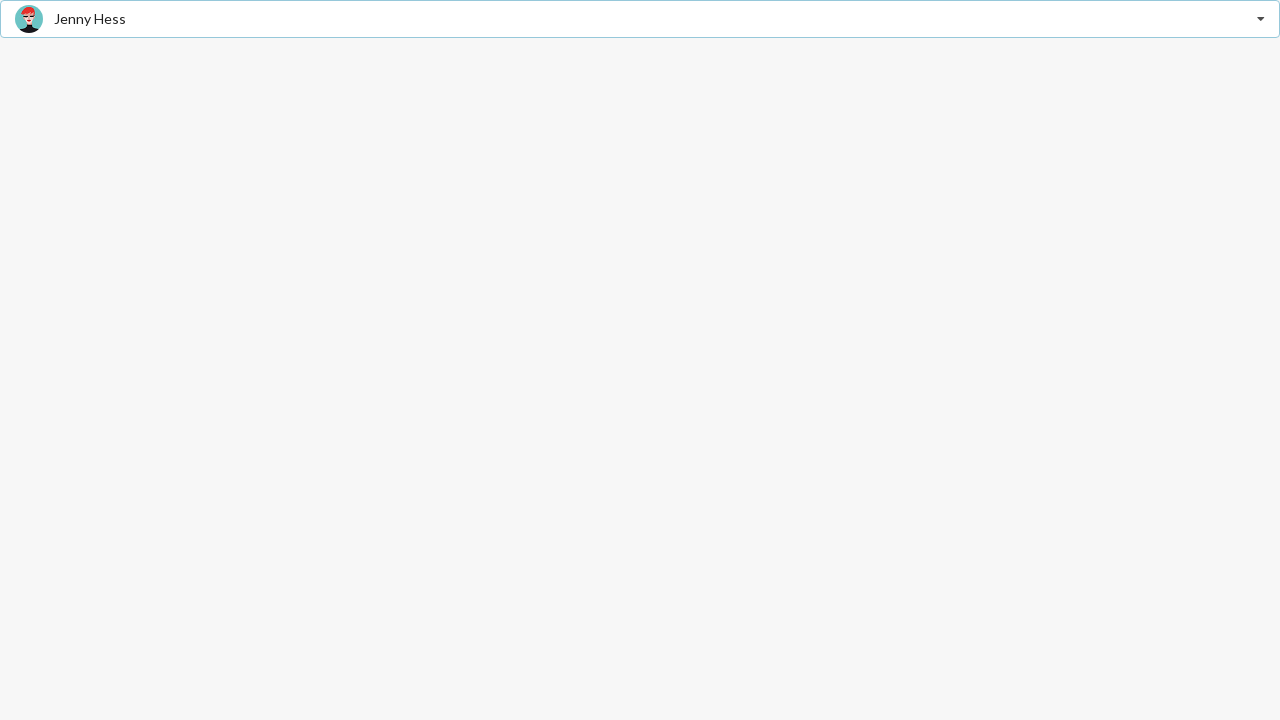